Tests adding a simple todo item

Starting URL: http://todomvc.com/examples/typescript-angular

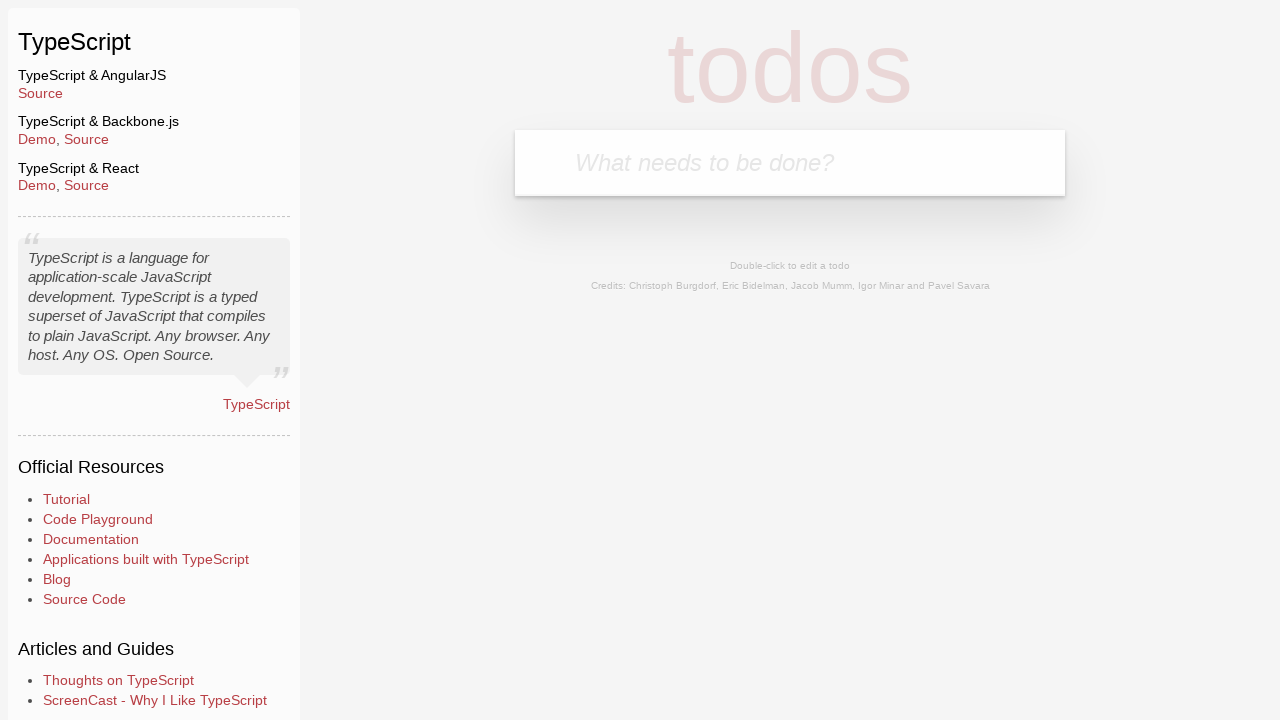

Filled todo input field with 'demo' on body > section > header > form > input
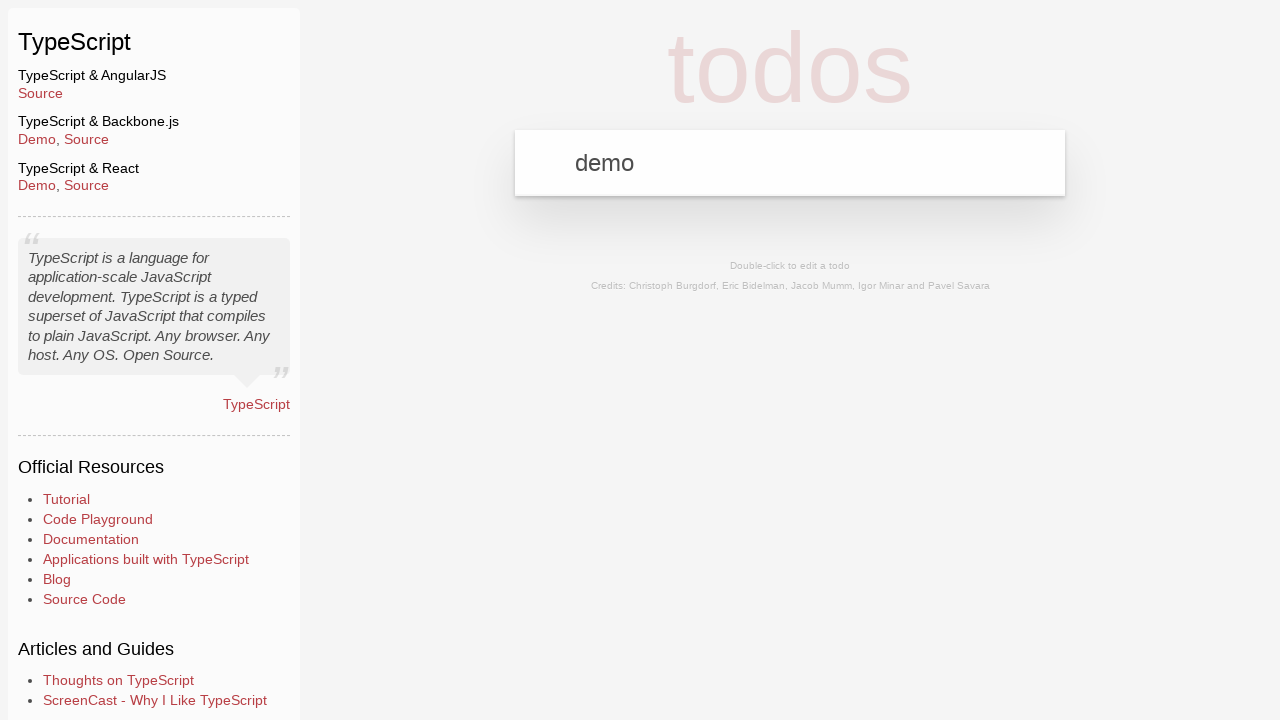

Pressed Enter to add todo item on body > section > header > form > input
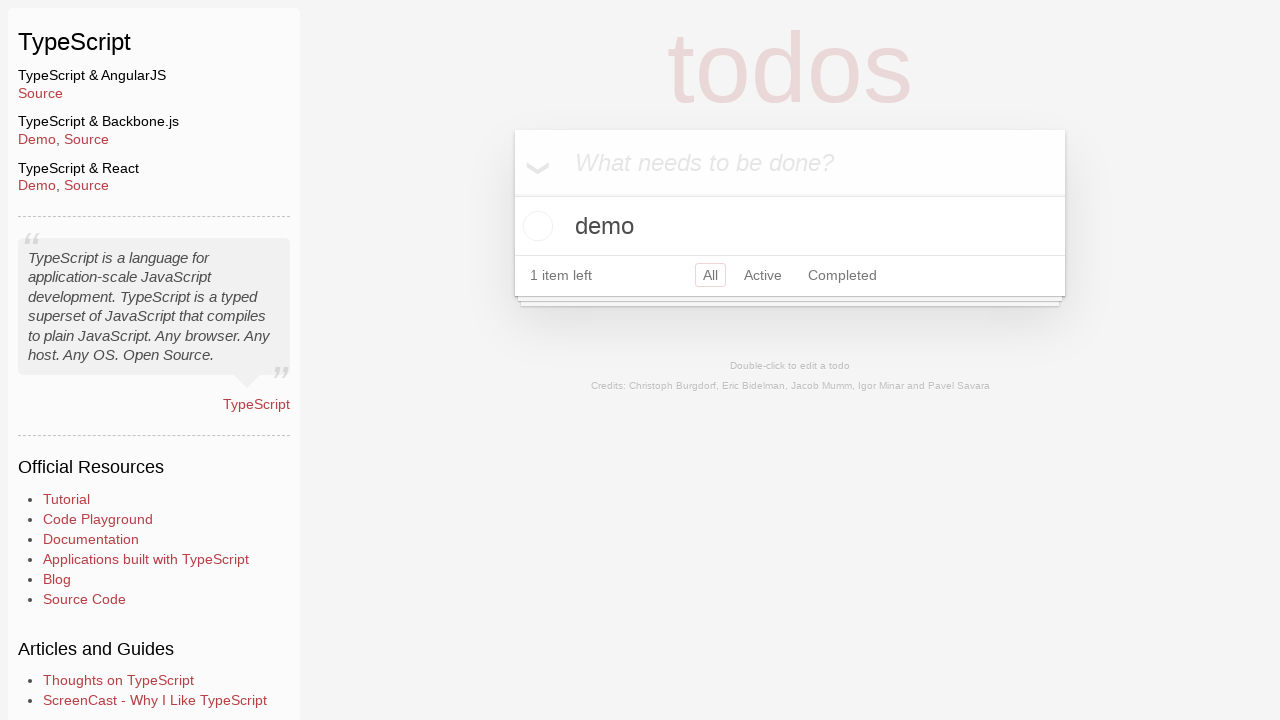

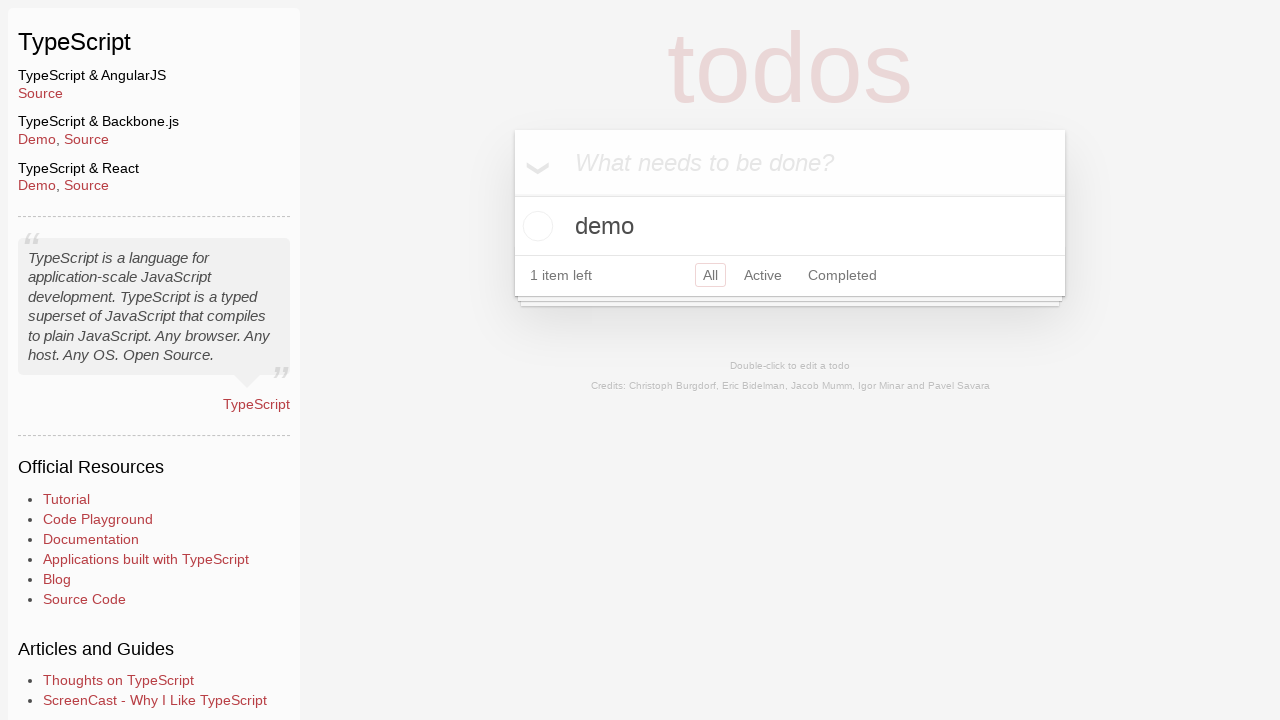